Navigates to GitHub homepage and verifies the page title contains "GitHub"

Starting URL: https://github.com

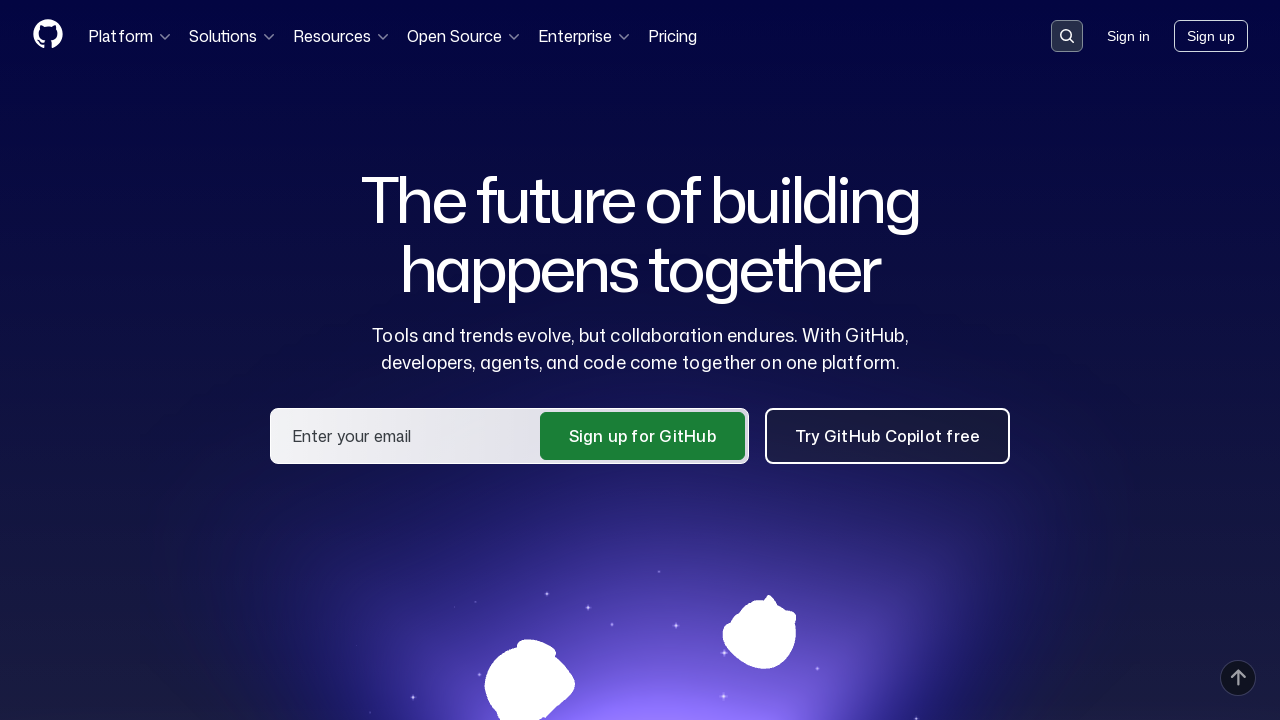

Navigated to GitHub homepage
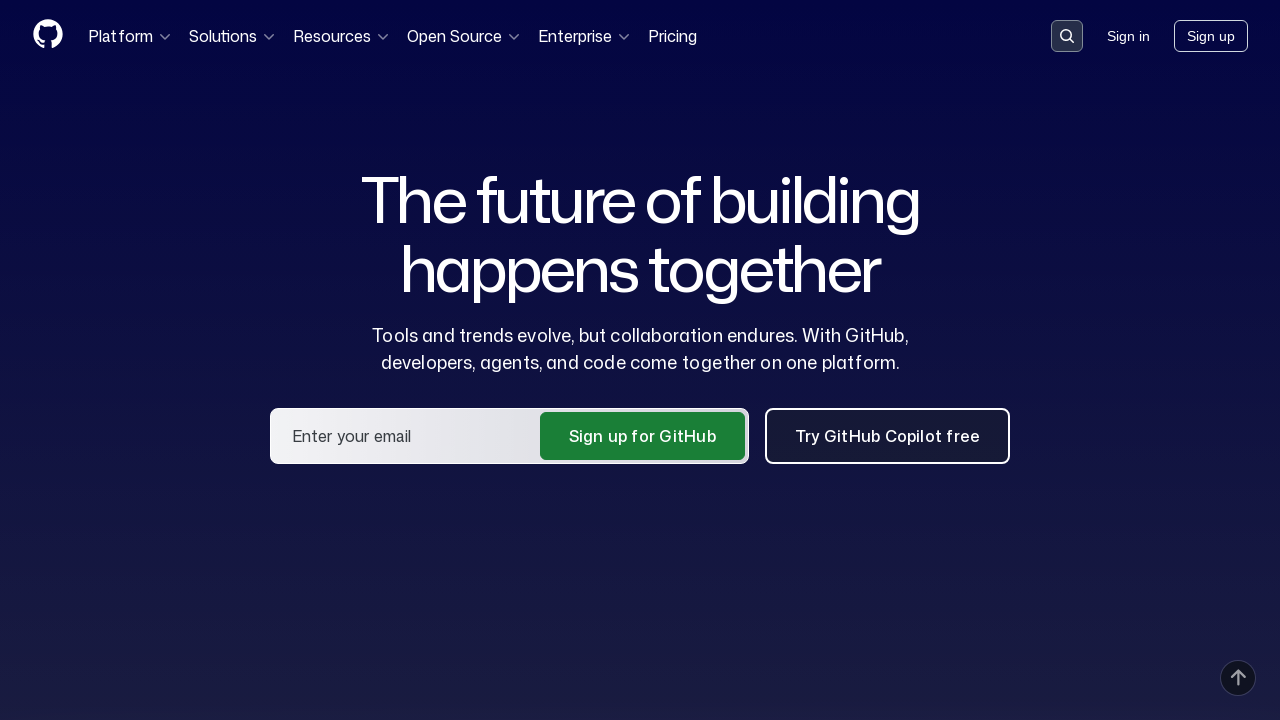

Page loaded - DOM content loaded
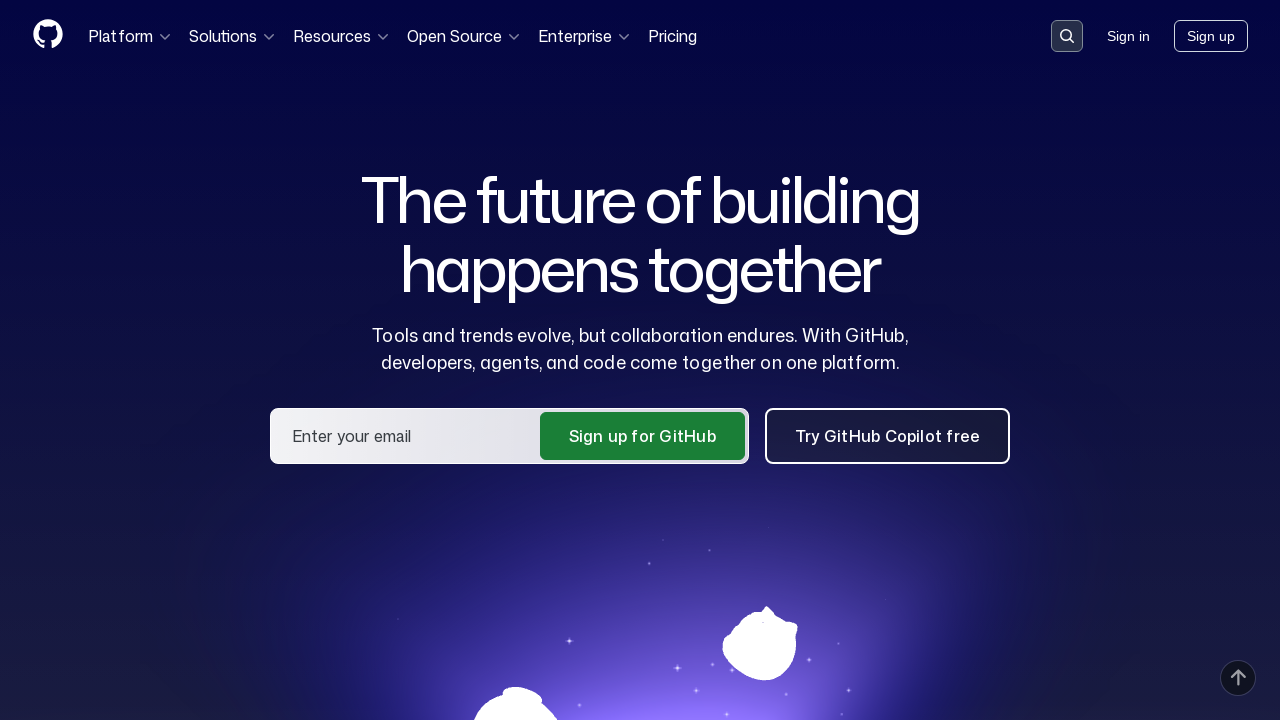

Verified page title contains 'GitHub'
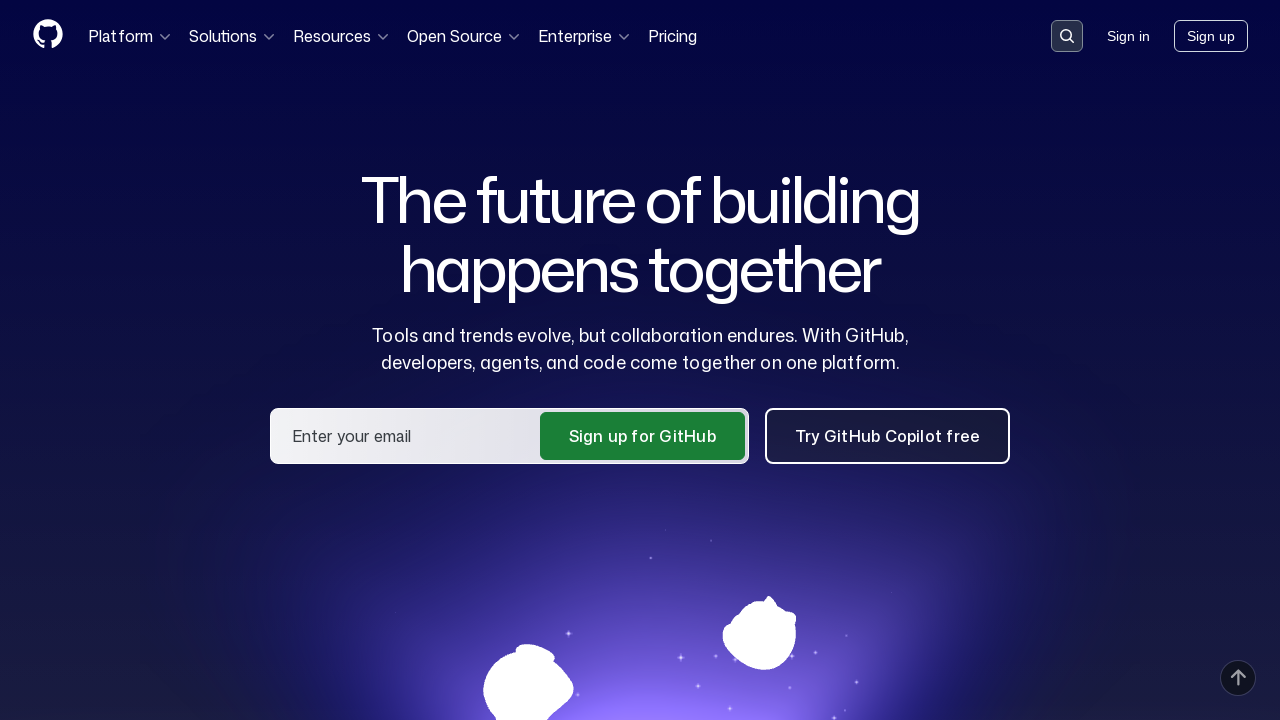

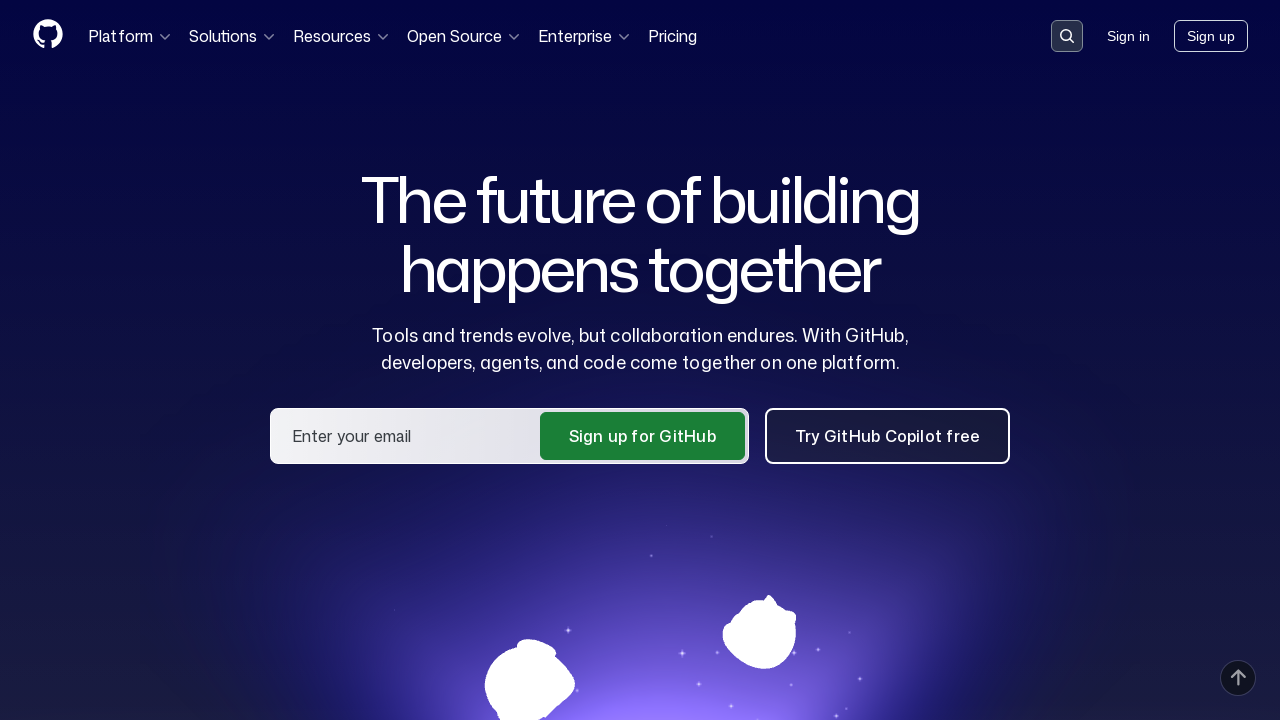